Tests the OptiCutter cut list optimizer form by filling in stock dimensions, kerf settings, grain direction, and panel requirements, then submitting the form to verify the optimizer processes the input.

Starting URL: https://www.opticutter.com/cut-list-optimizer

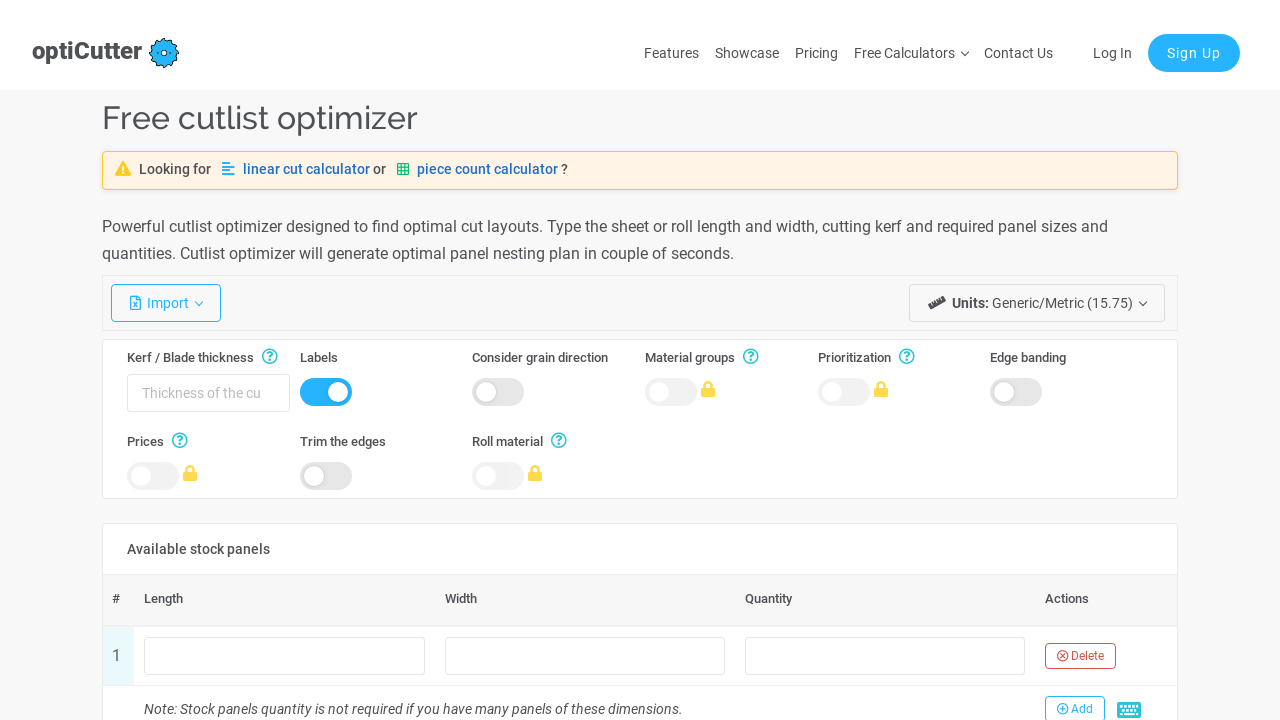

Waited for OptiCutter form to load
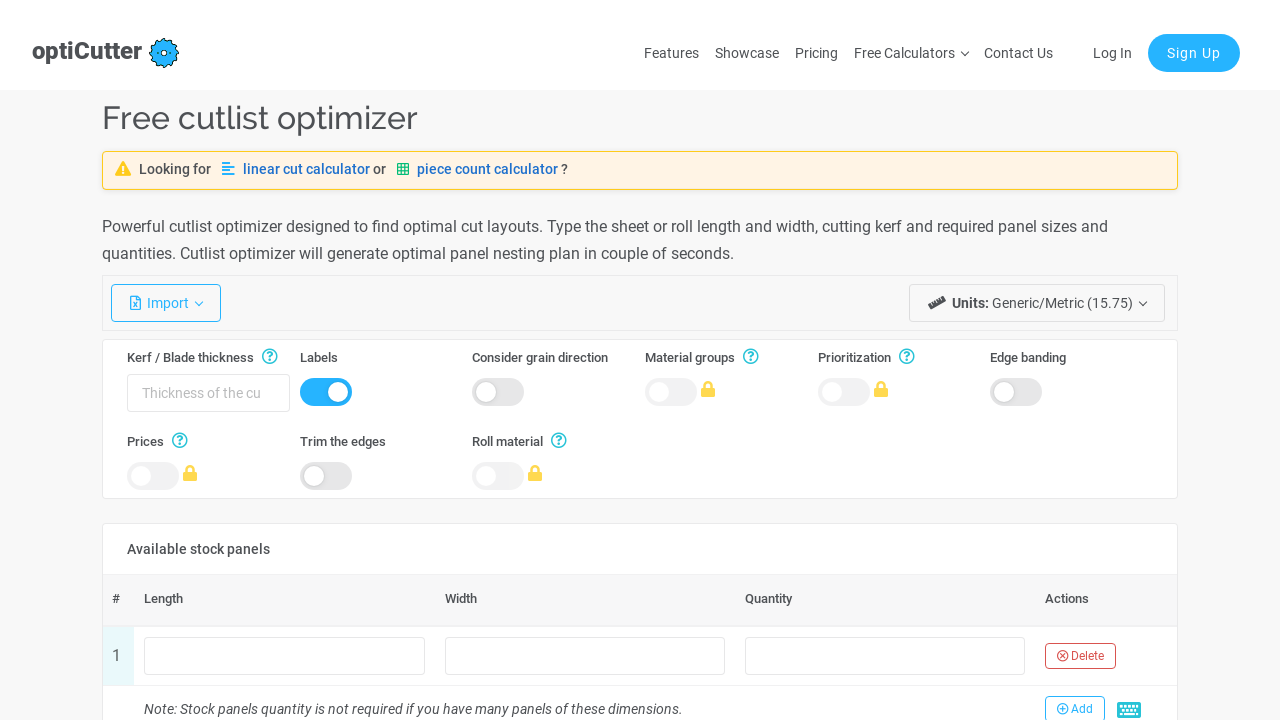

Filled stock length with 2400 on input[name='stocks[0].length']
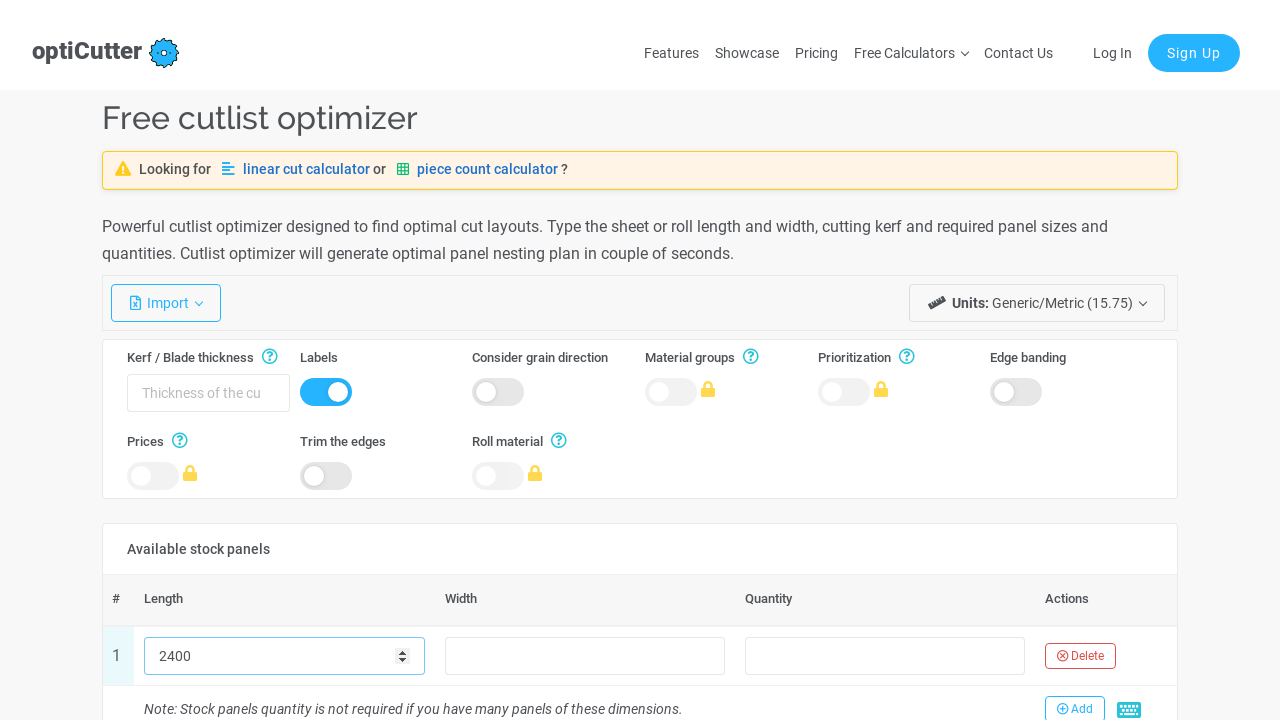

Filled stock width with 1200 on input[name='stocks[0].width']
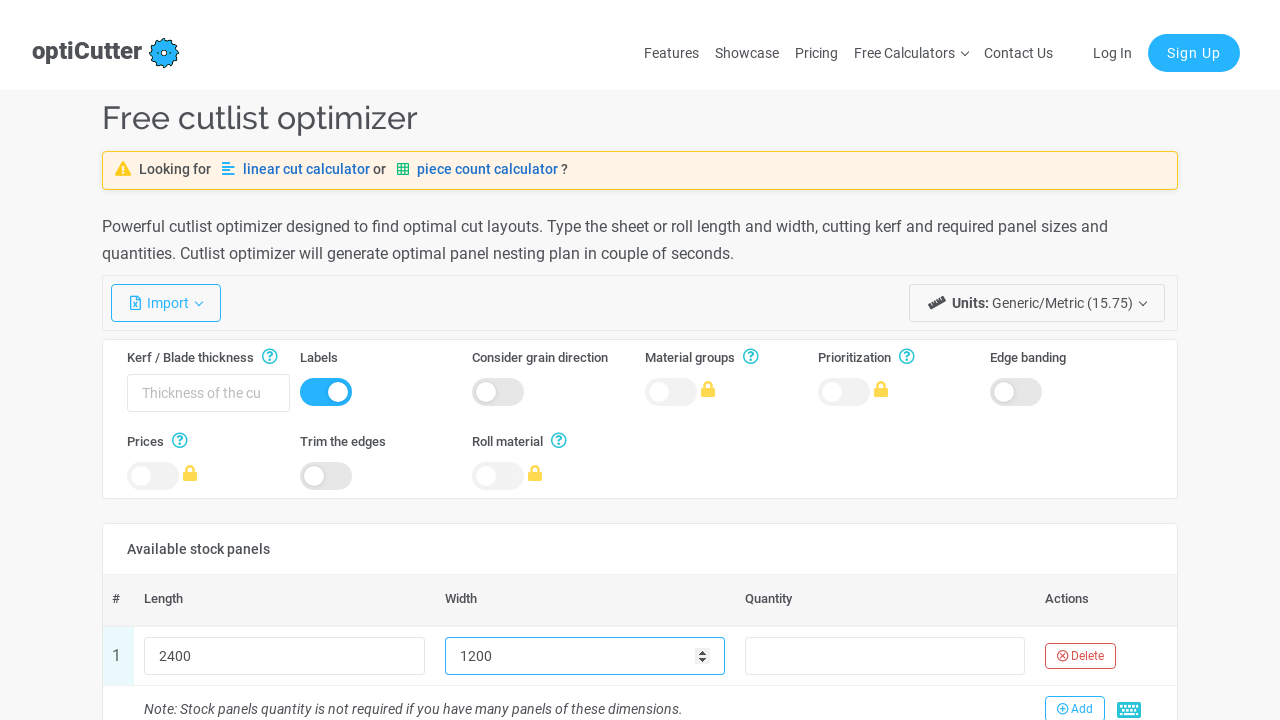

Filled stock quantity with 5 on input[name='stocks[0].count']
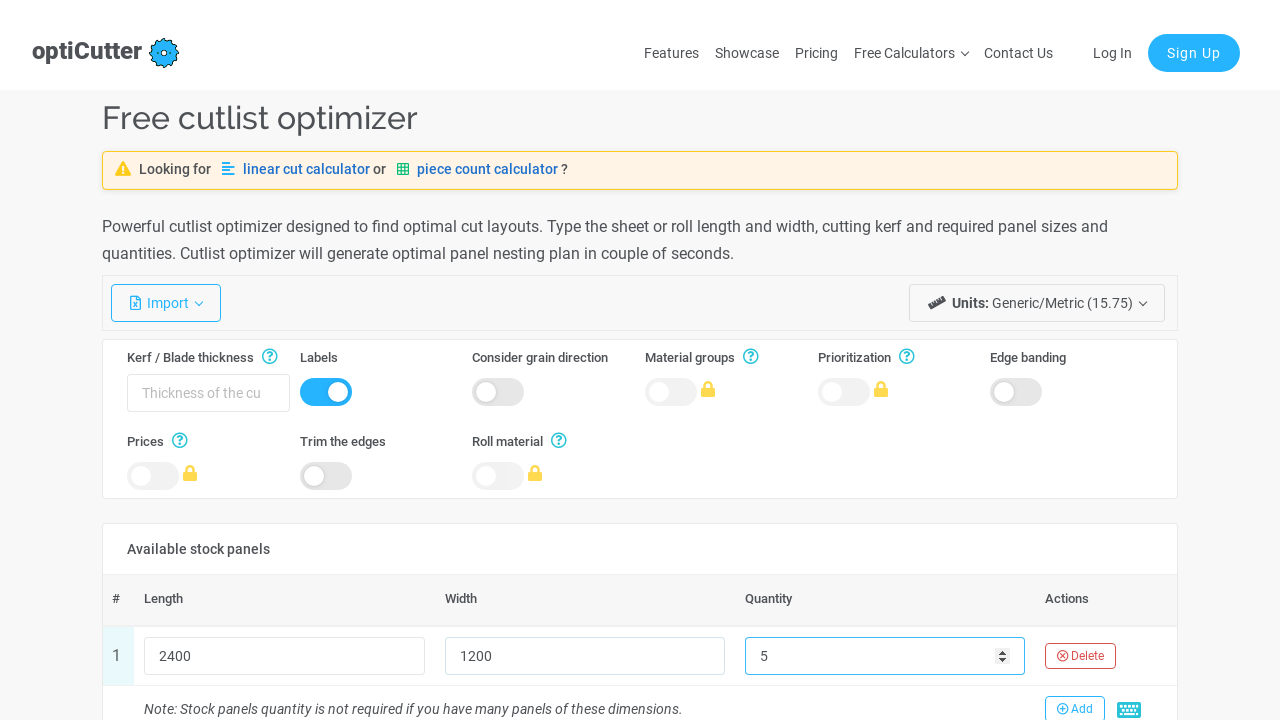

Filled kerf/cut width setting with 3 on input[name='settings.kerf']
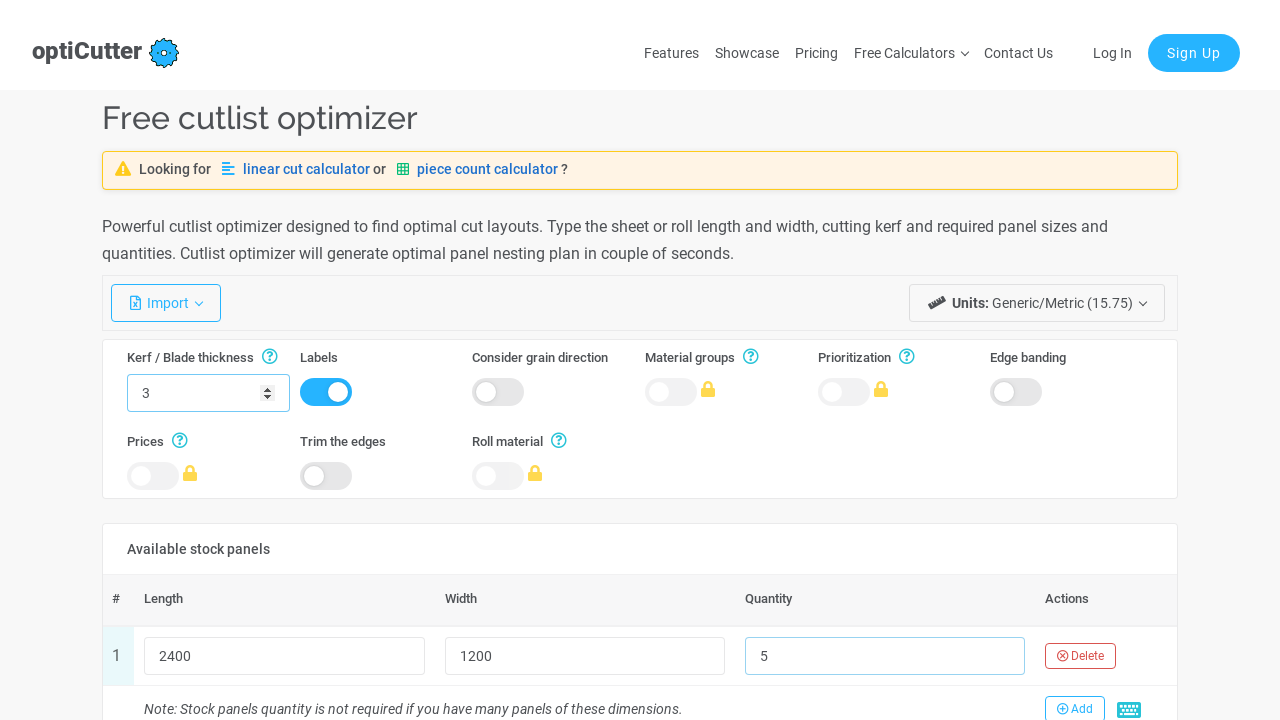

Enabled grain direction toggle at (498, 392) on #settings\.grain >> ..
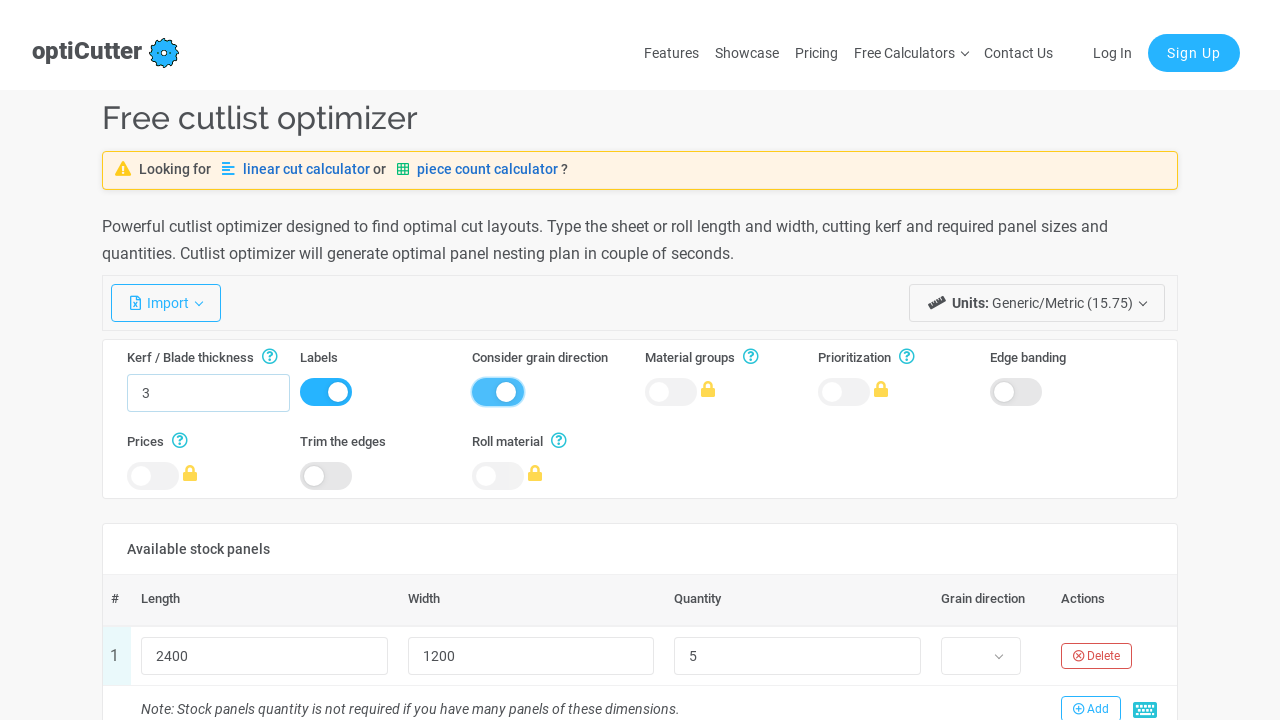

Selected horizontal grain direction for stock on select[name='stocks[0].grainDirection']
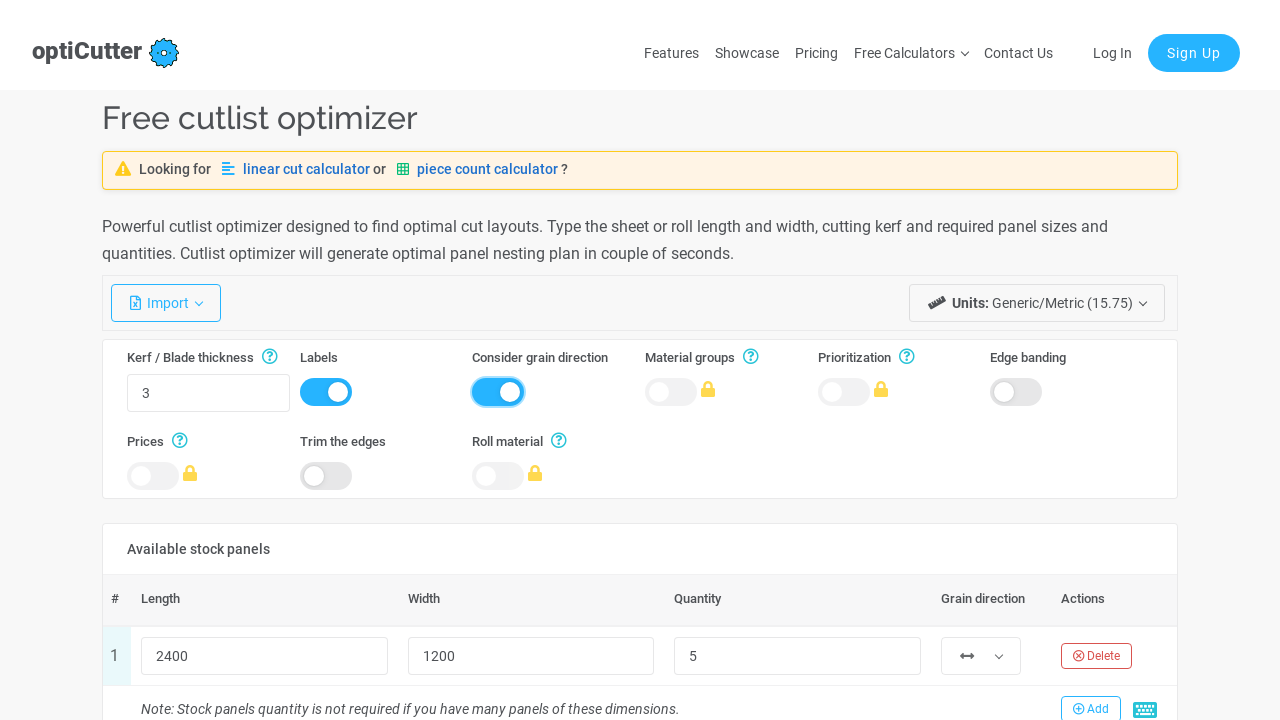

Filled first panel requirement length with 600 on input[name='requirements[0].length']
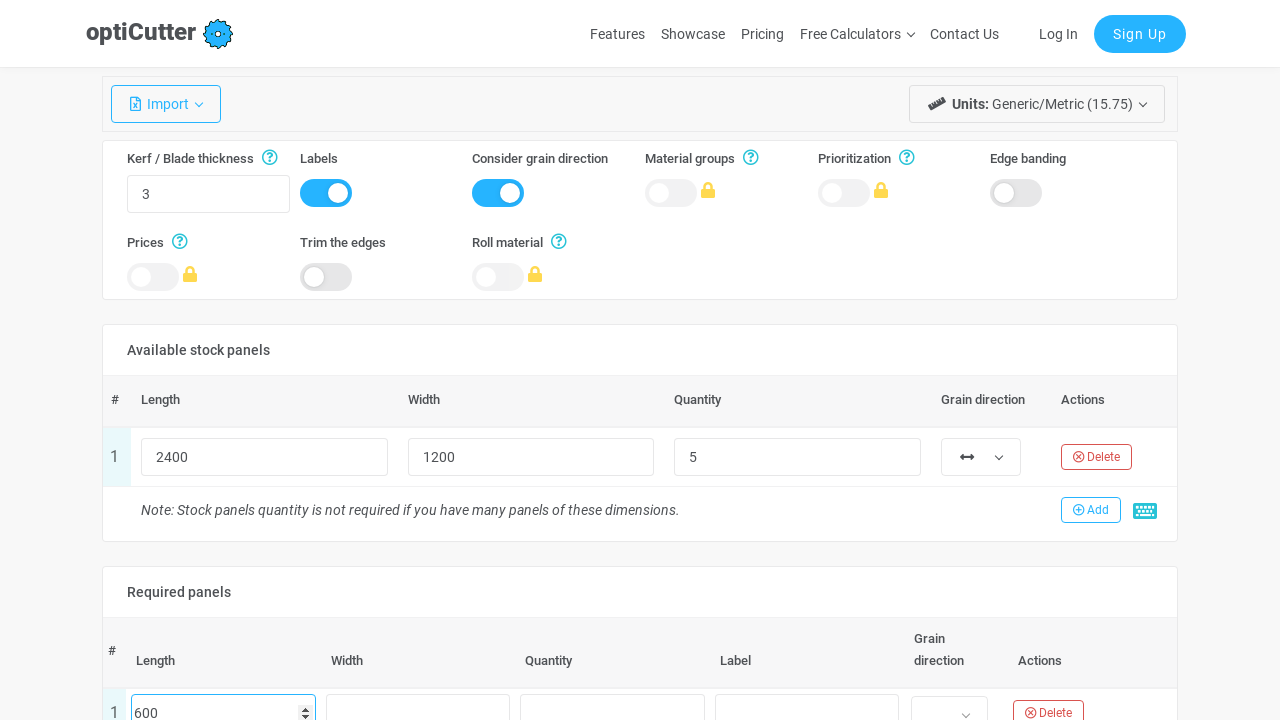

Filled first panel requirement width with 400 on input[name='requirements[0].width']
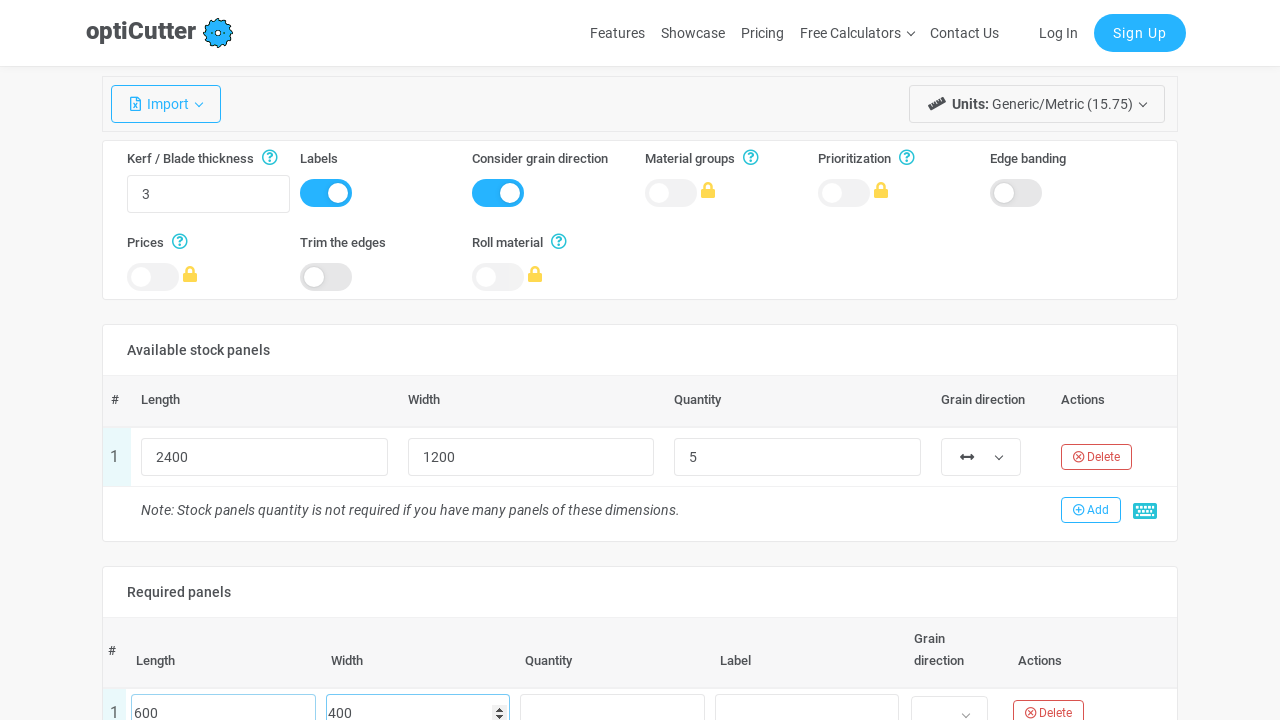

Filled first panel requirement quantity with 8 on input[name='requirements[0].count']
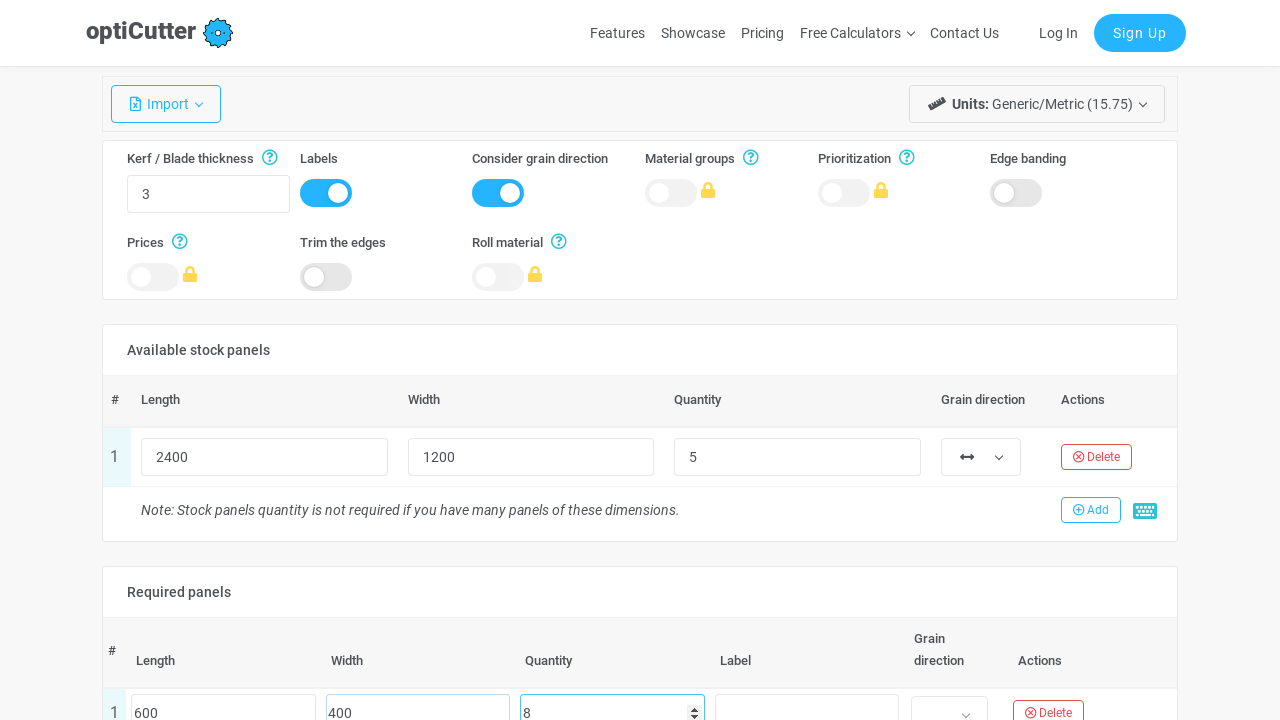

Clicked submit button to run optimizer at (162, 361) on #planForm button[type='submit']
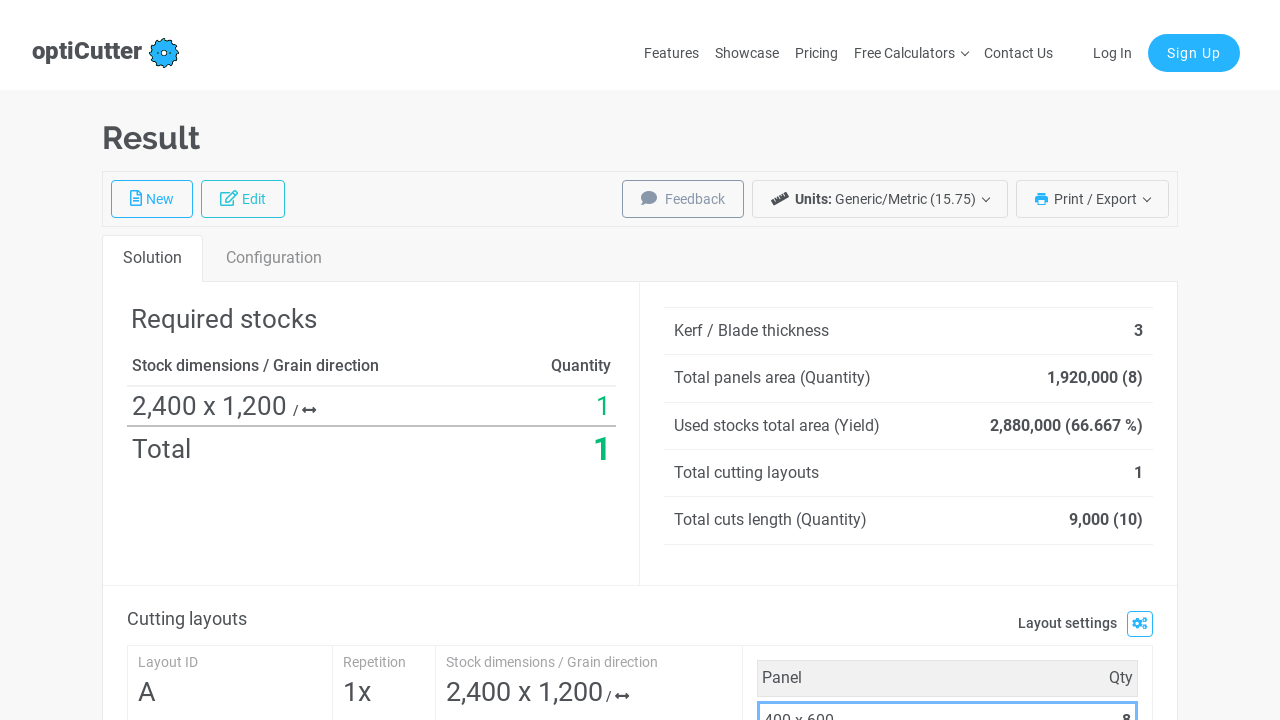

Optimizer results loaded successfully
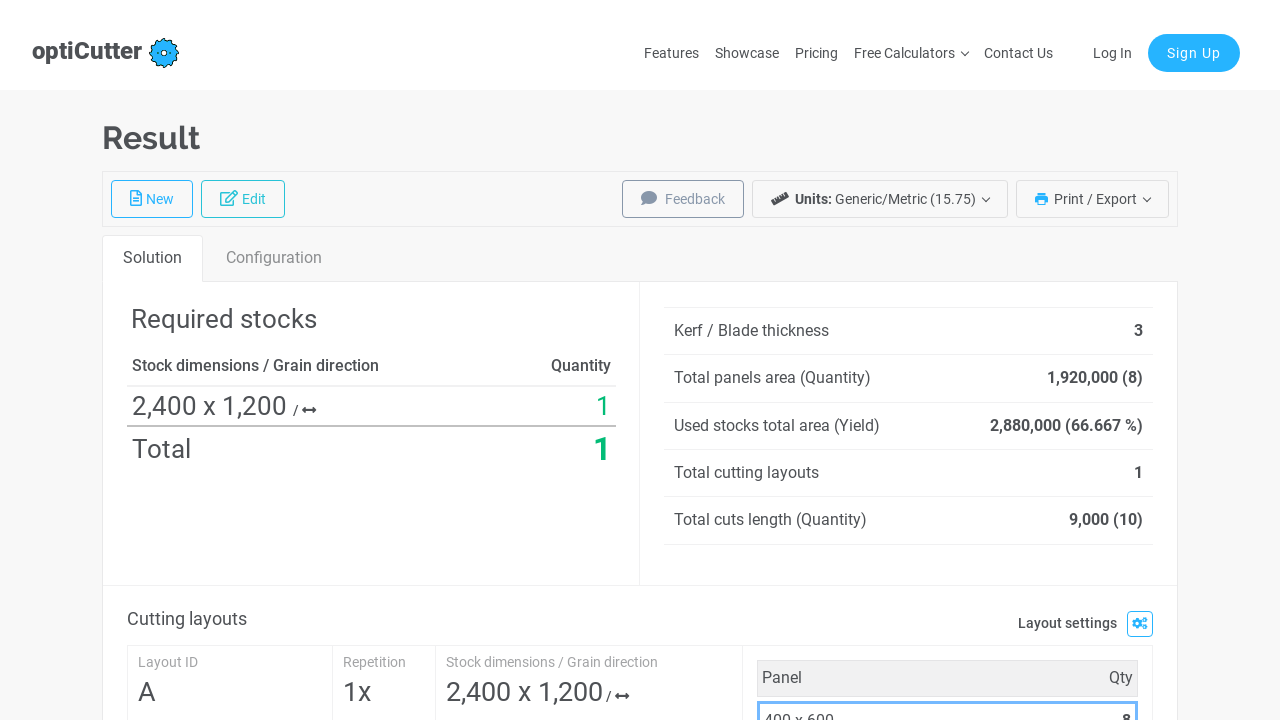

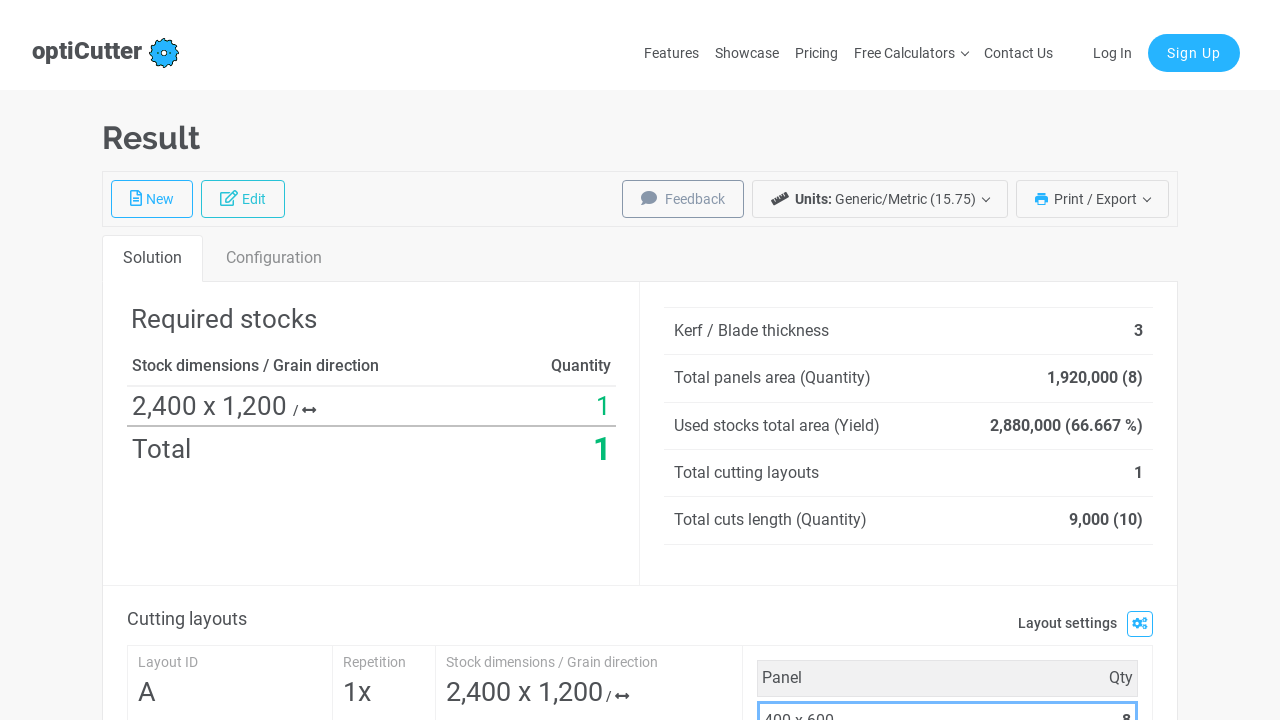